Tests a non-select dropdown by clicking to open it and selecting a specific option (Japan) from the dropdown menu

Starting URL: https://syntaxprojects.com/no-select-tag-dropdown-demo.php

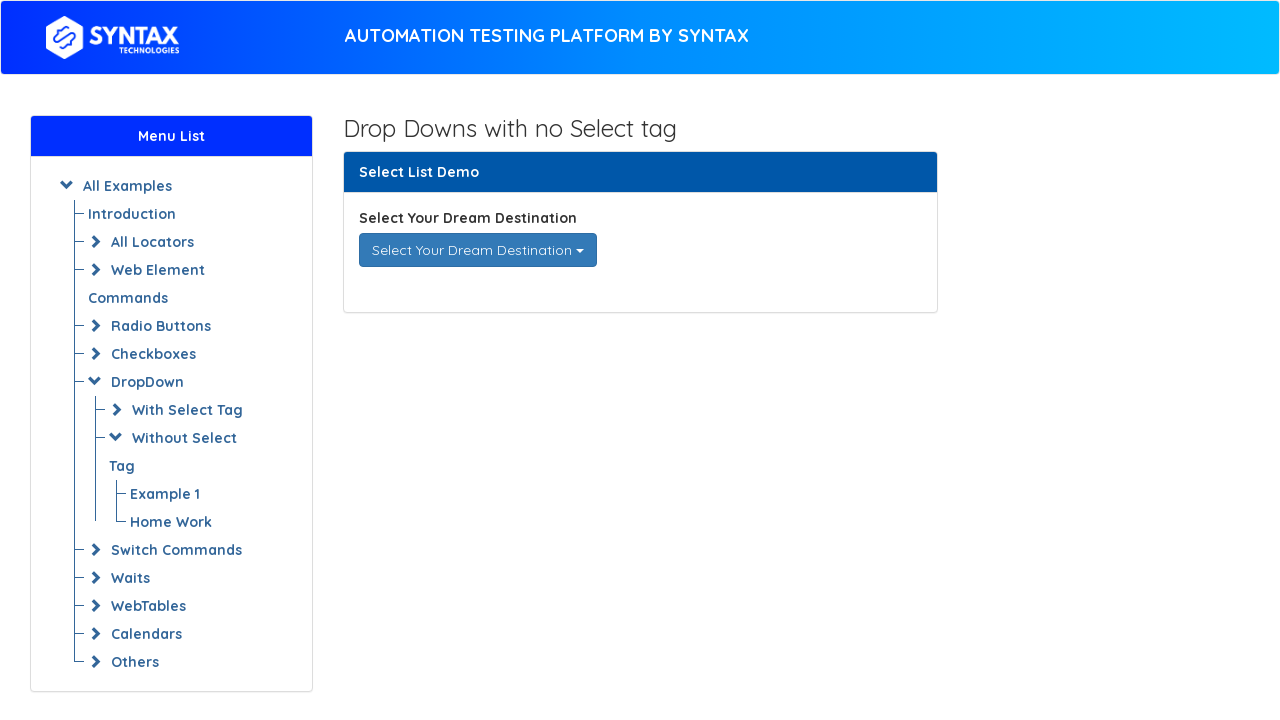

Clicked dropdown to open it at (478, 250) on div[data-toggle='dropdown']
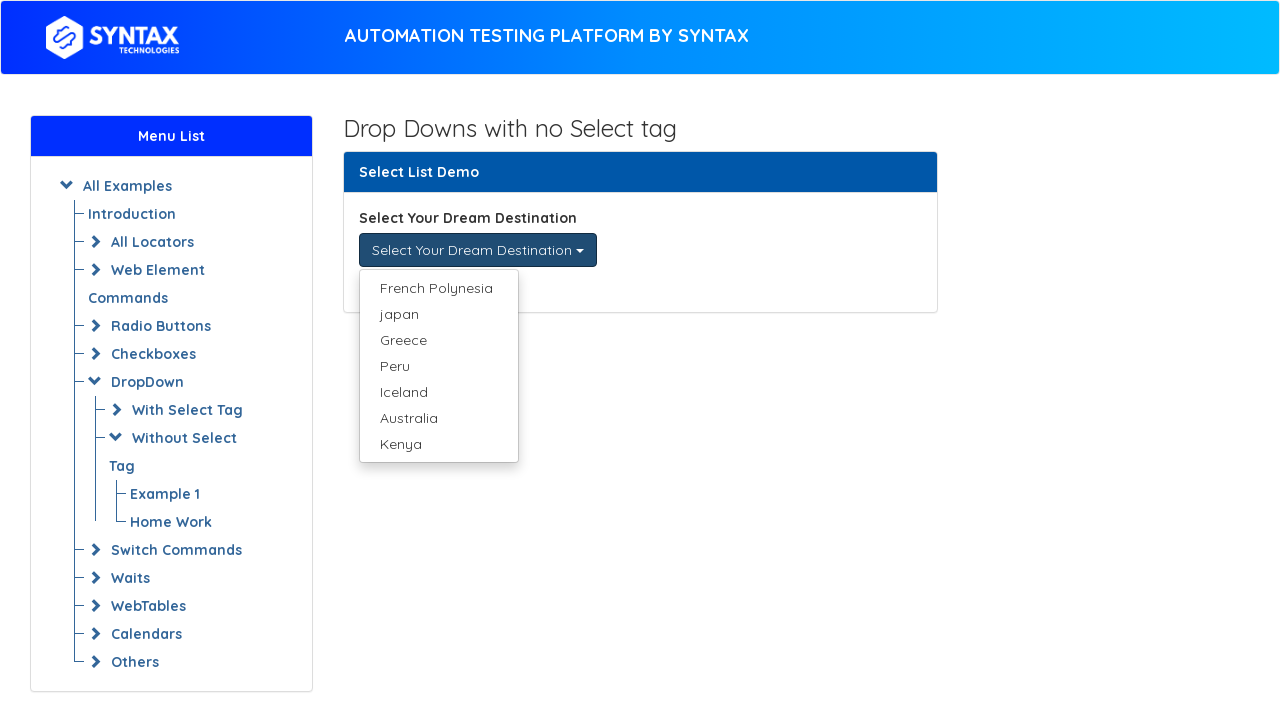

Dropdown menu options became visible
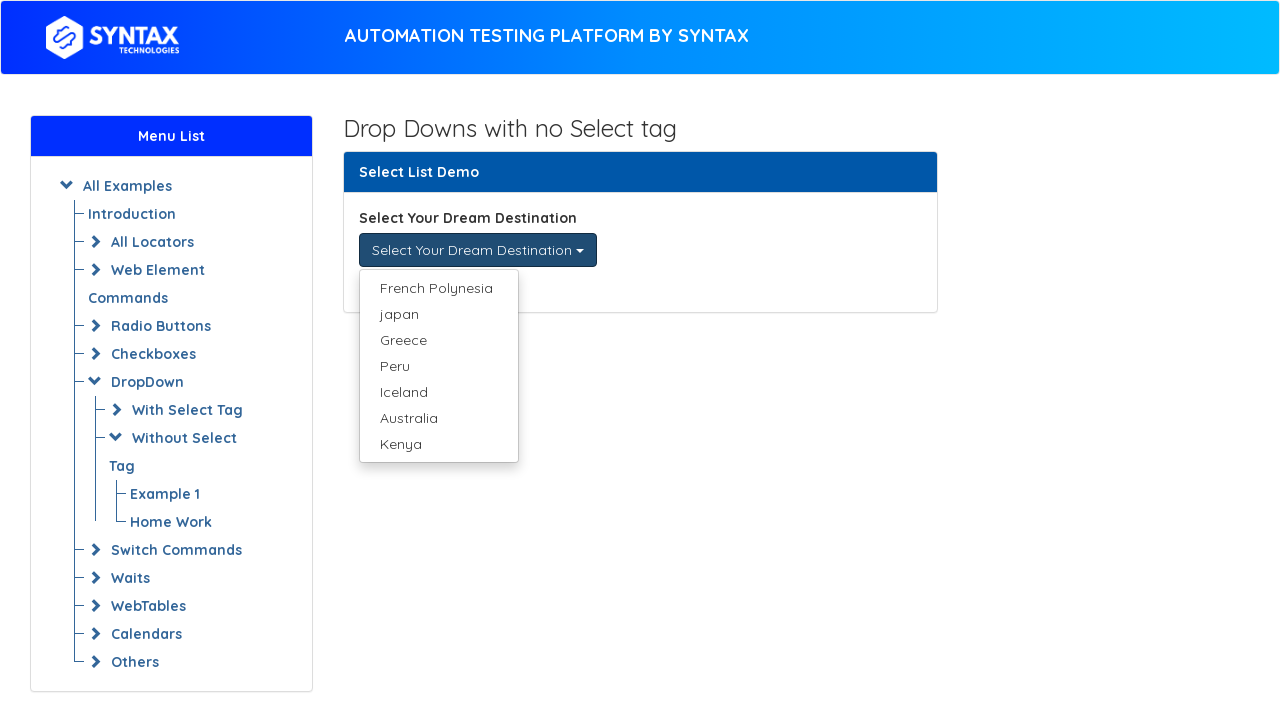

Selected 'japan' from dropdown menu at (438, 314) on ul.dropdown-menu li a >> nth=1
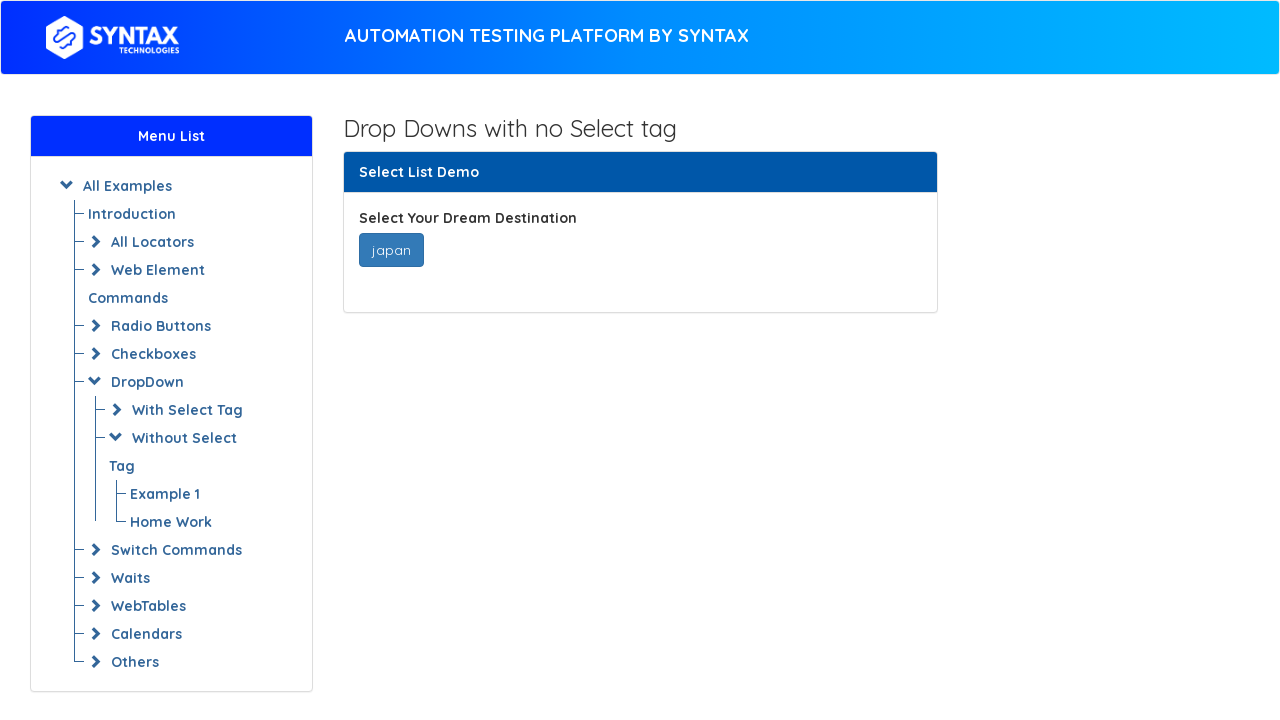

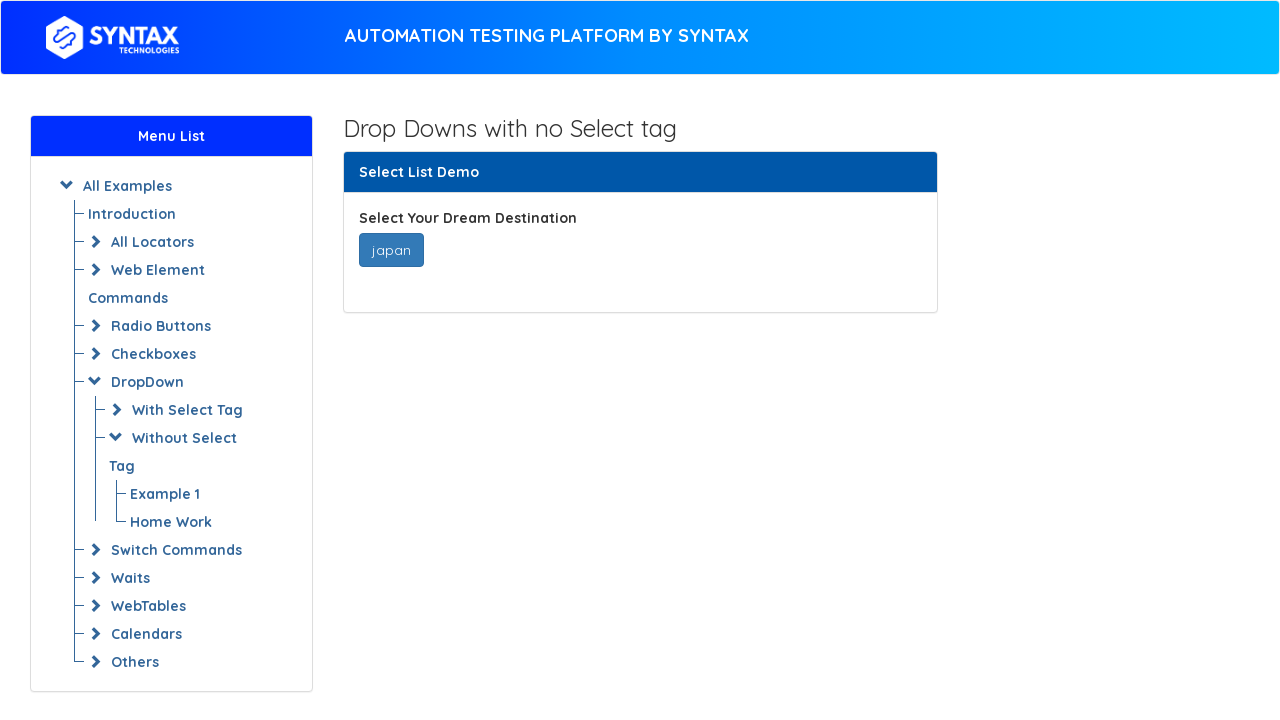